Tests handling a JavaScript confirmation alert by clicking a button that triggers the confirm dialog and dismissing it

Starting URL: https://practice.cydeo.com/javascript_alerts

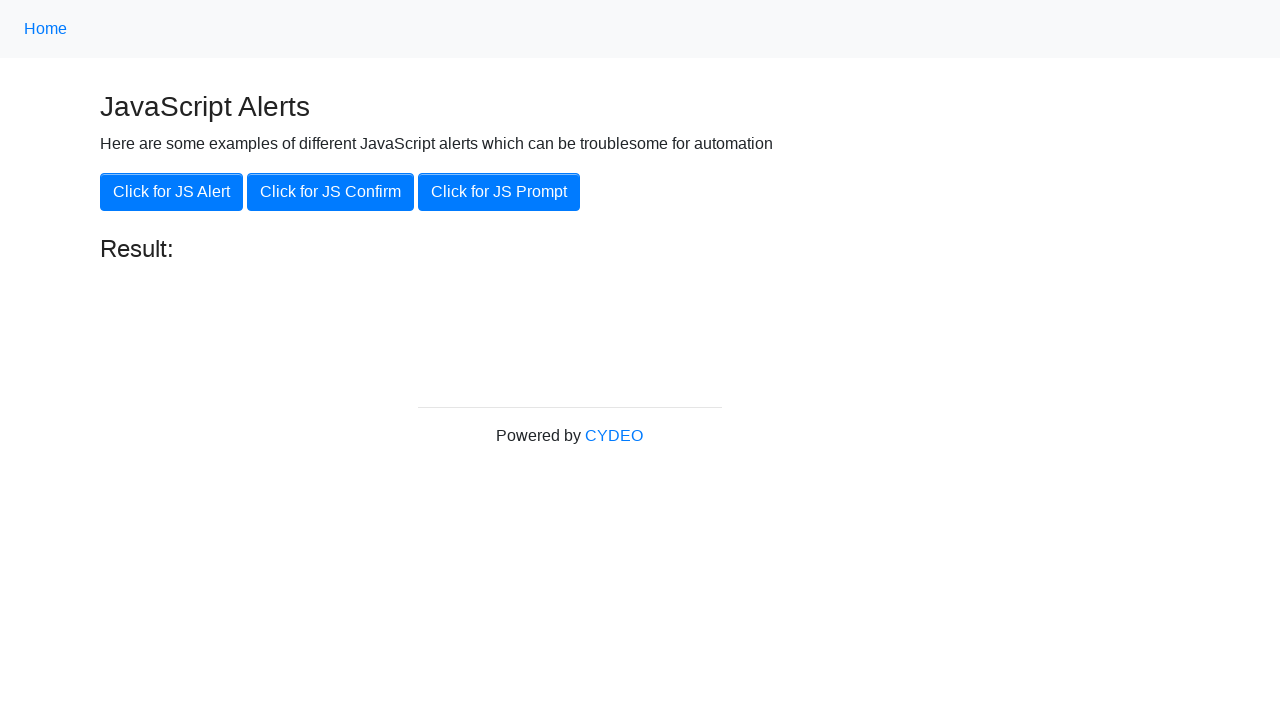

Set up dialog handler to dismiss confirmation alerts
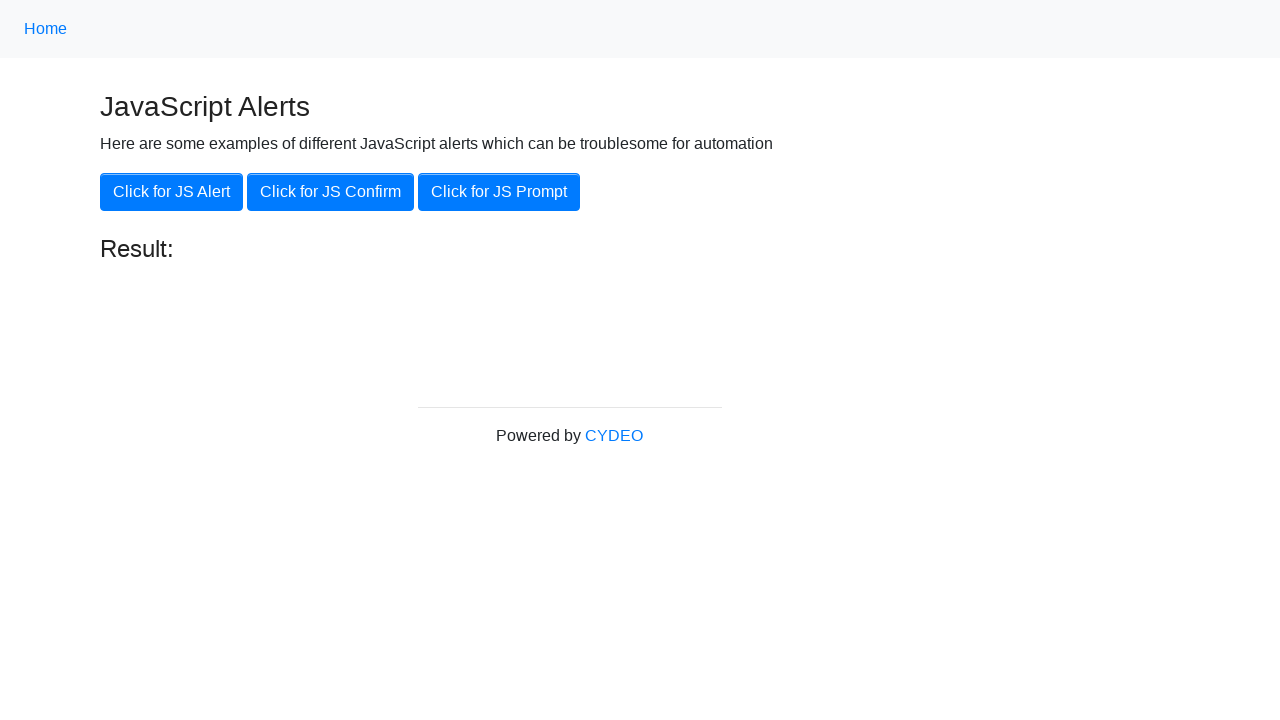

Clicked button to trigger JavaScript confirmation alert at (330, 192) on button.btn.btn-primary[onclick='jsConfirm()']
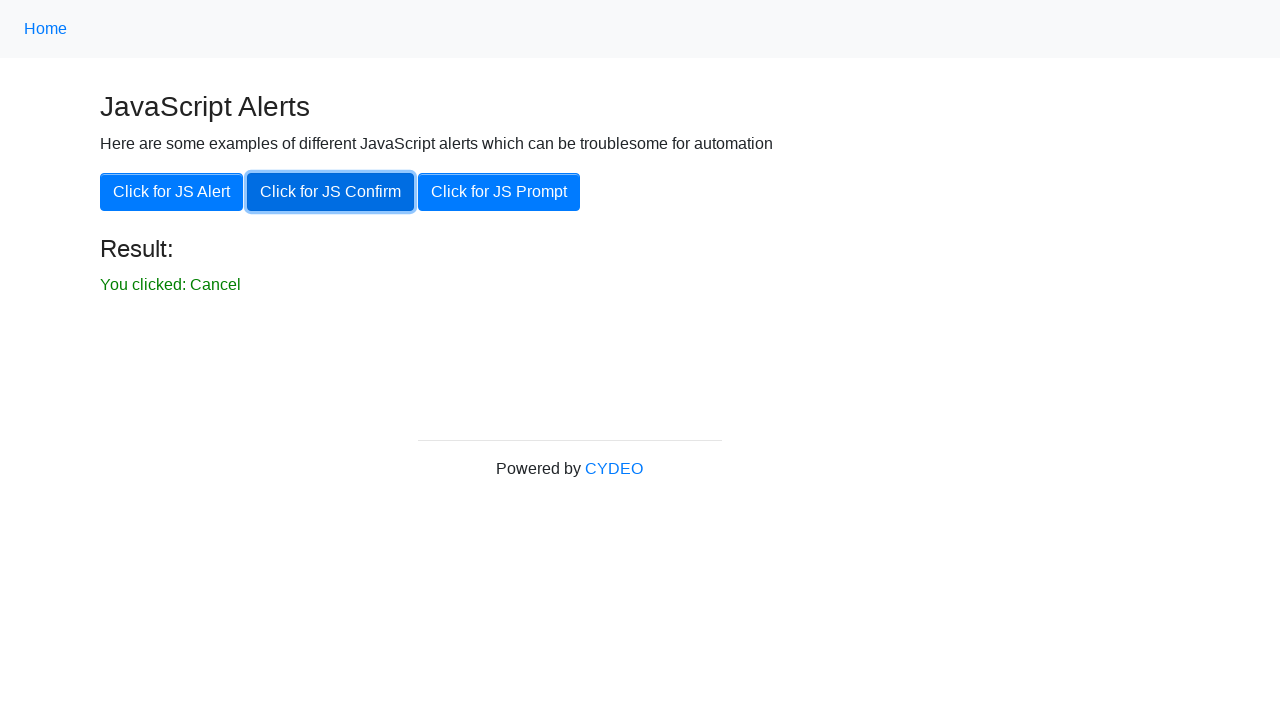

Waited for dialog to be processed and dismissed
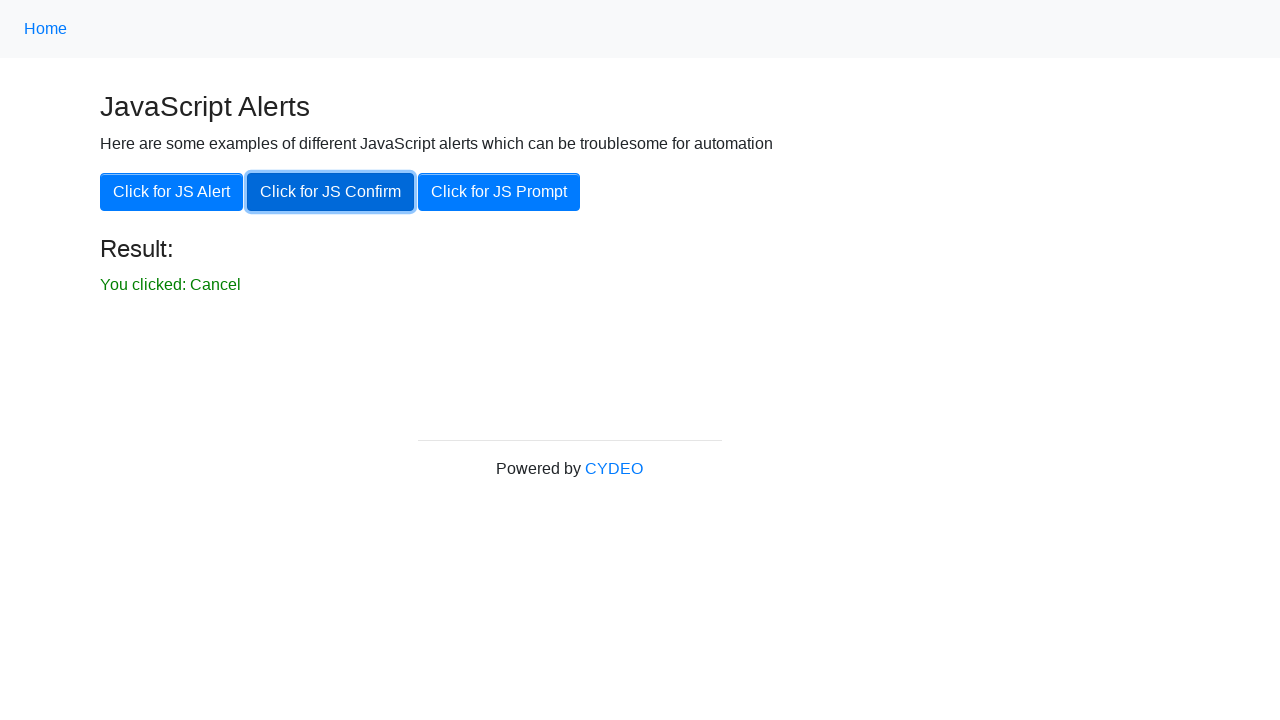

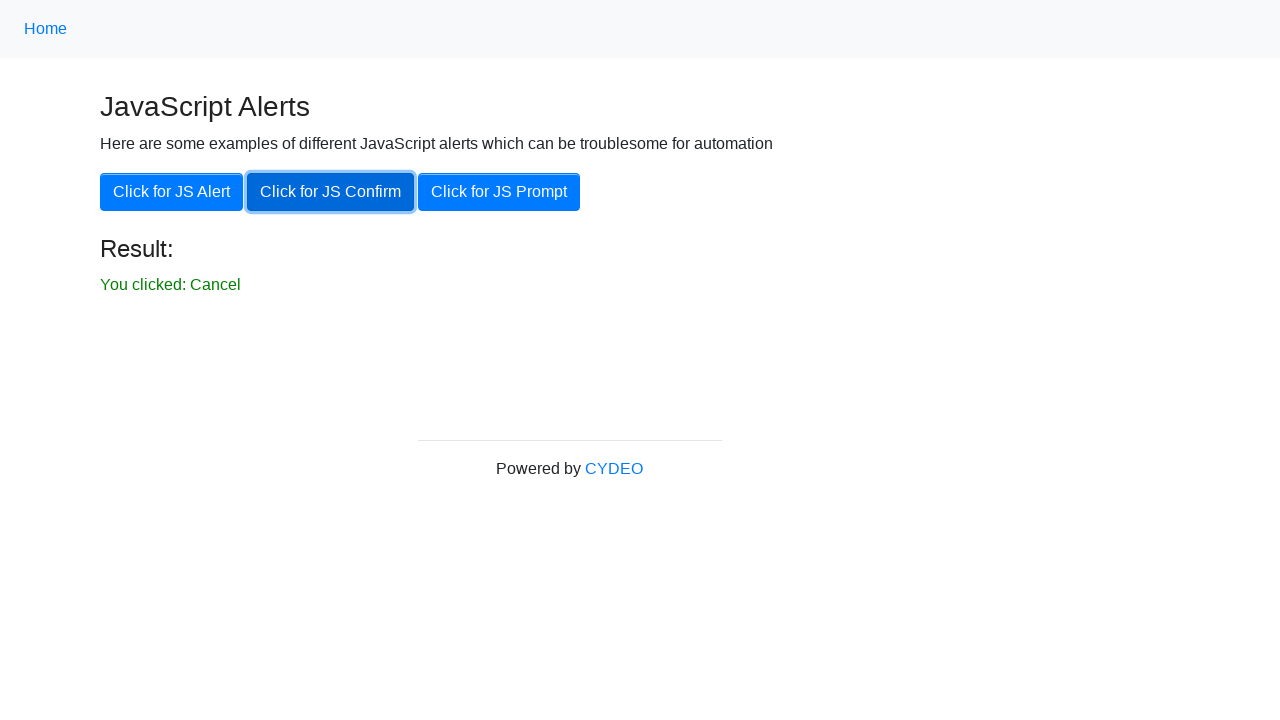